Orders a robot from RobotSpareBin Industries by closing a modal popup, filling out a form with head type, body type, legs part number, and shipping address, previewing the robot, and submitting the order.

Starting URL: https://robotsparebinindustries.com/#/robot-order

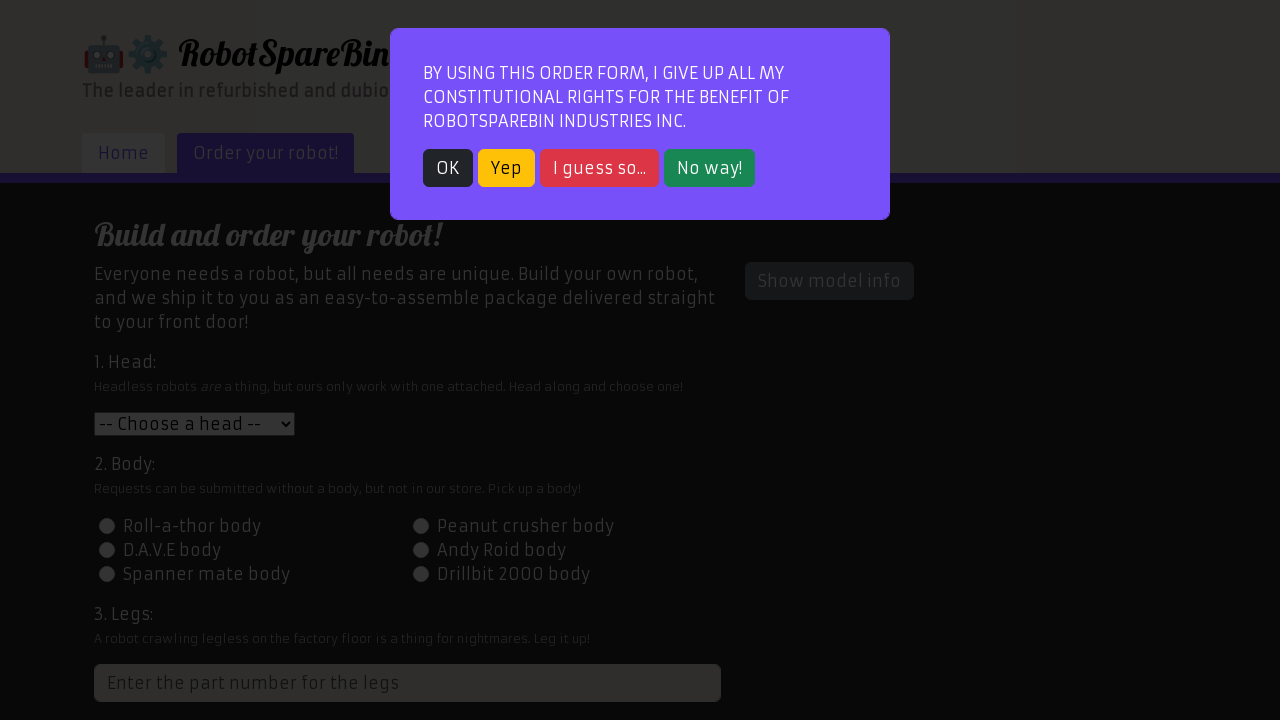

Closed the modal popup at (448, 168) on .btn.btn-dark
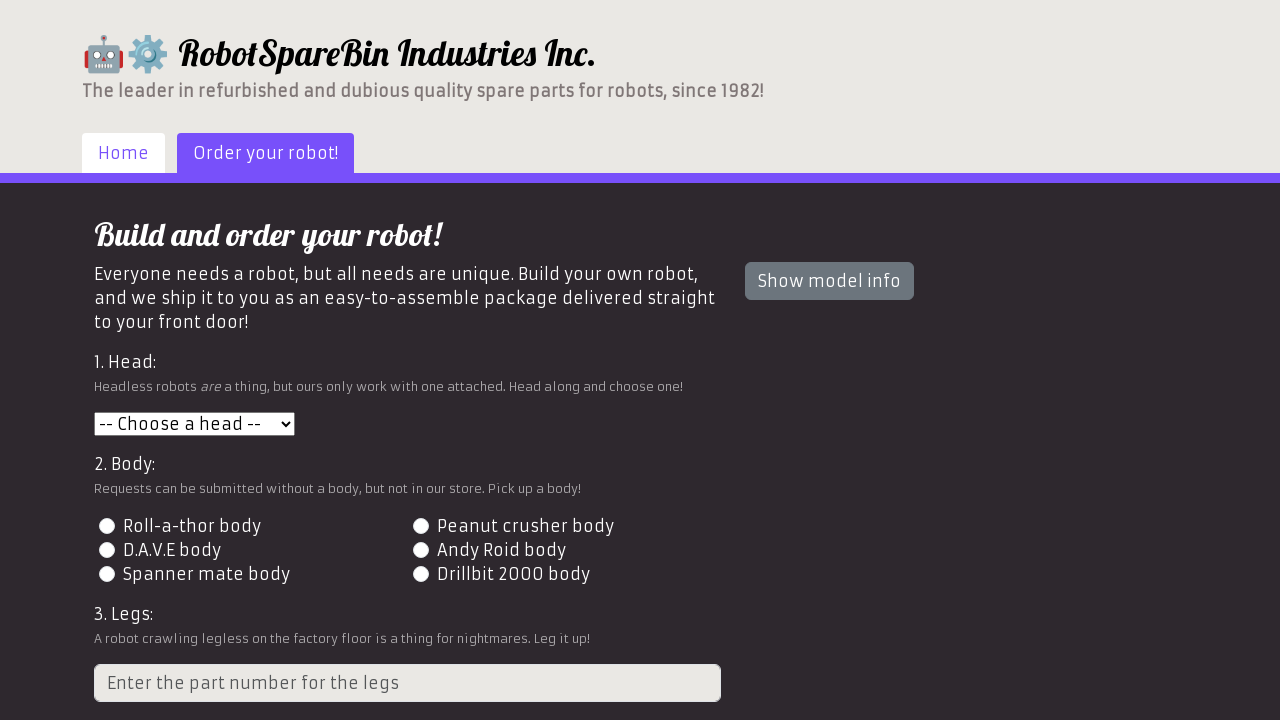

Selected head type from dropdown on select#head
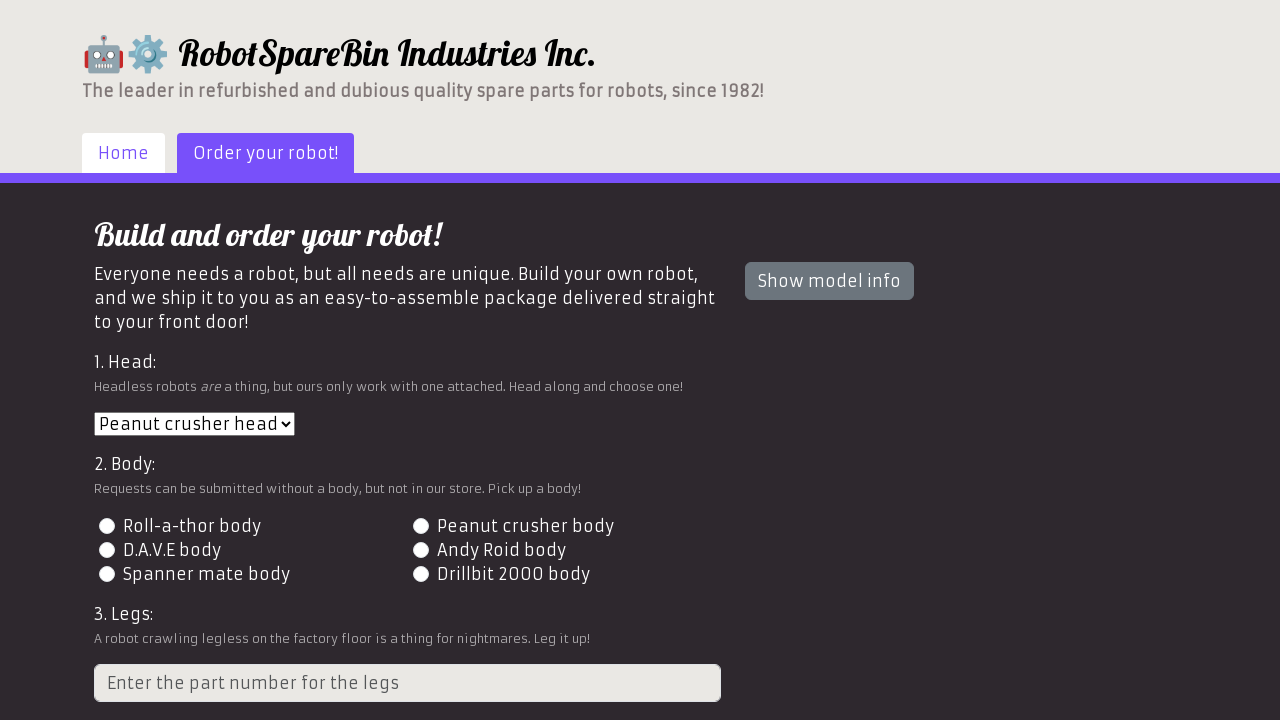

Selected body type at (107, 550) on #id-body-3
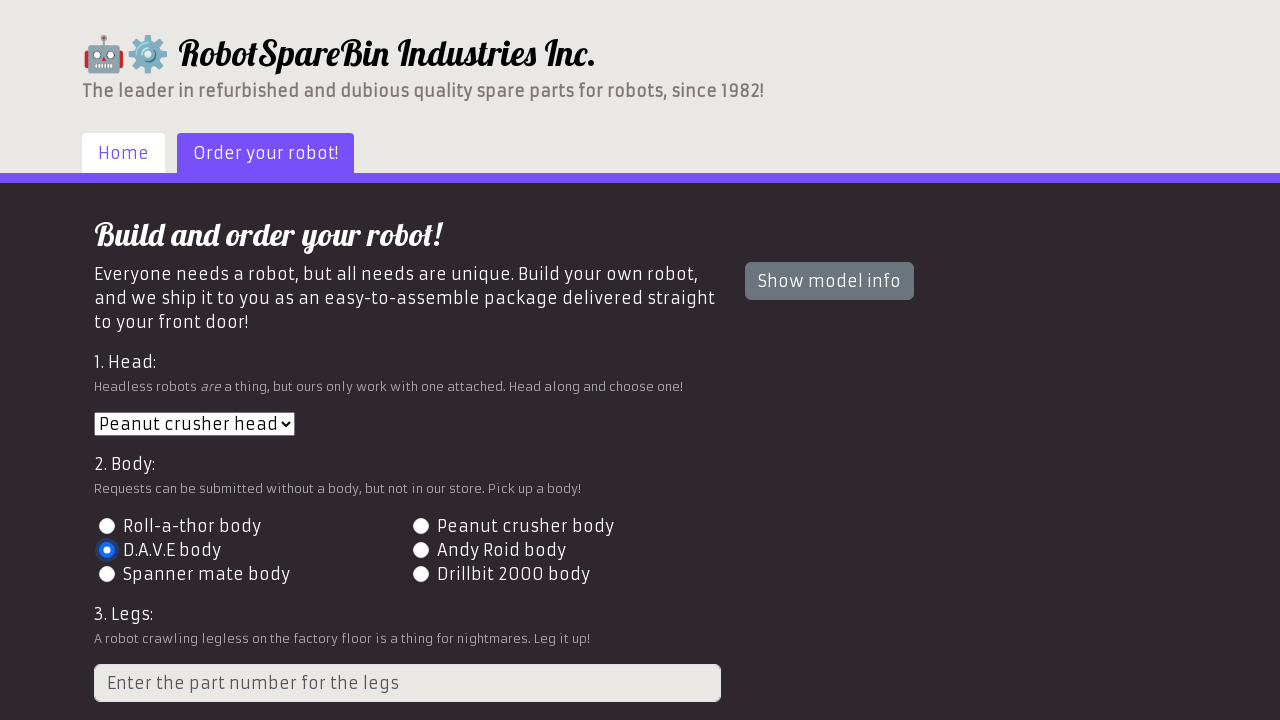

Entered legs part number on input[placeholder='Enter the part number for the legs']
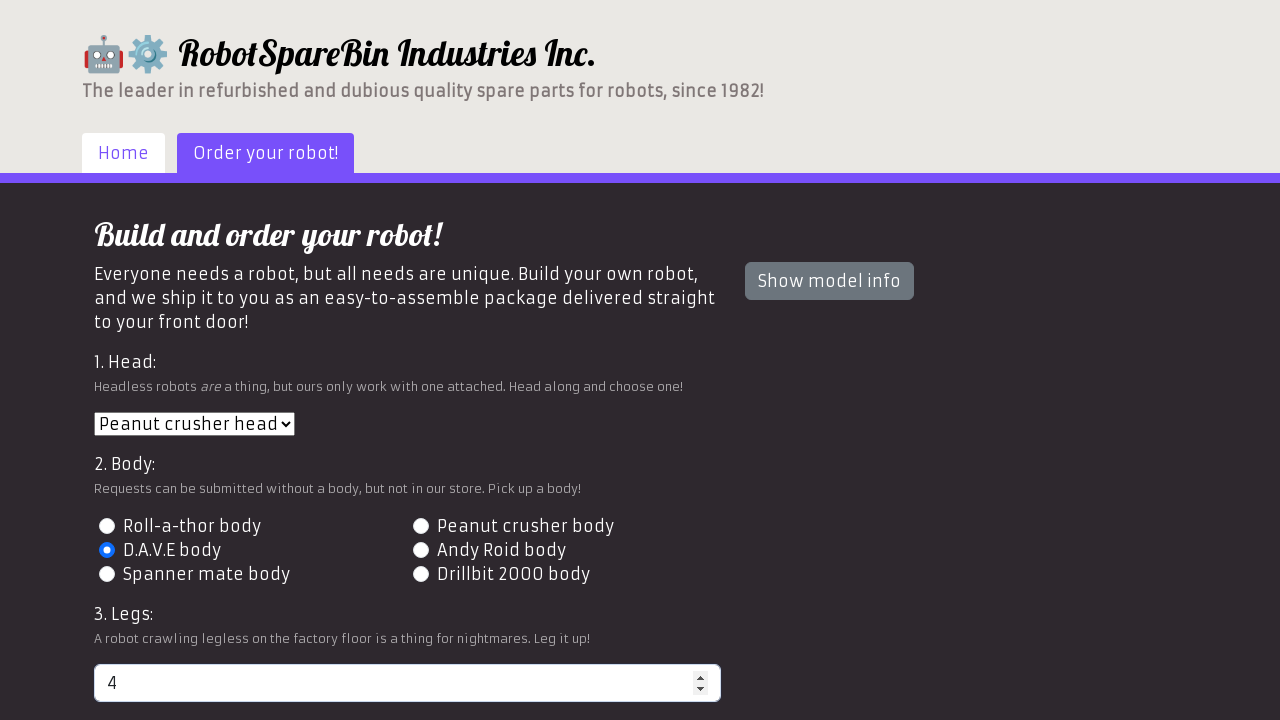

Entered shipping address on input[placeholder='Shipping address']
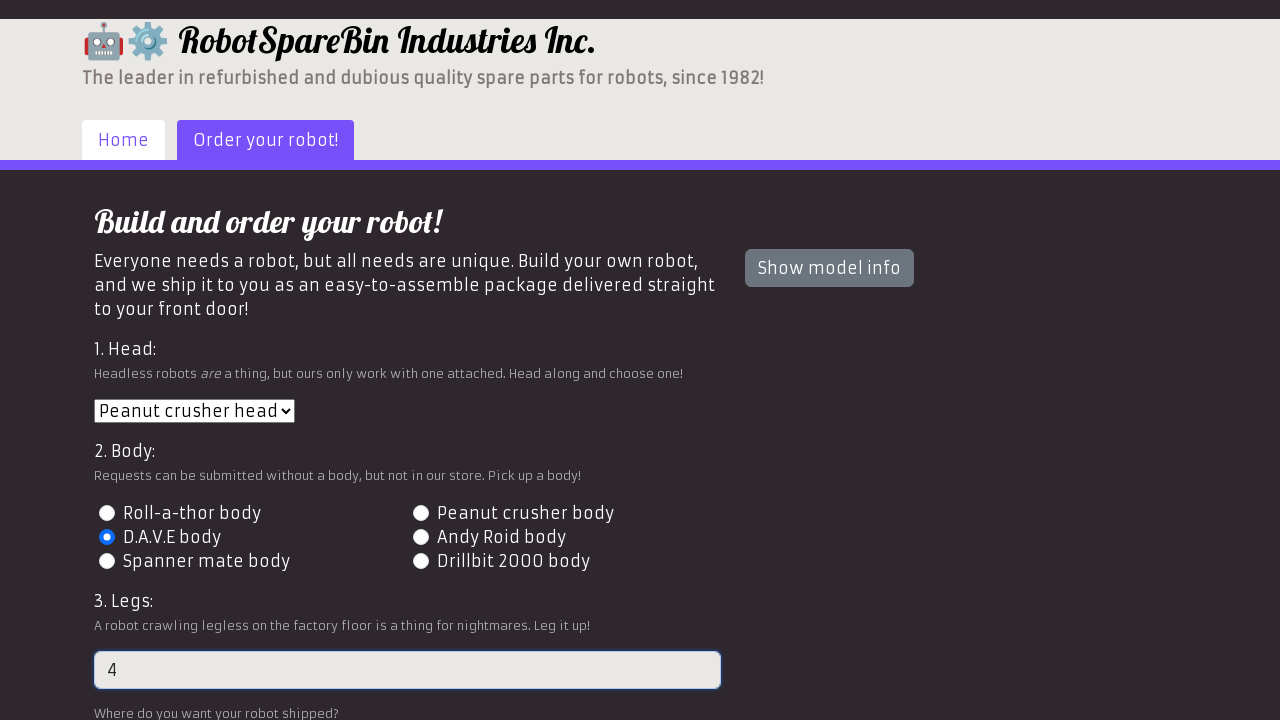

Clicked preview button at (141, 605) on #preview
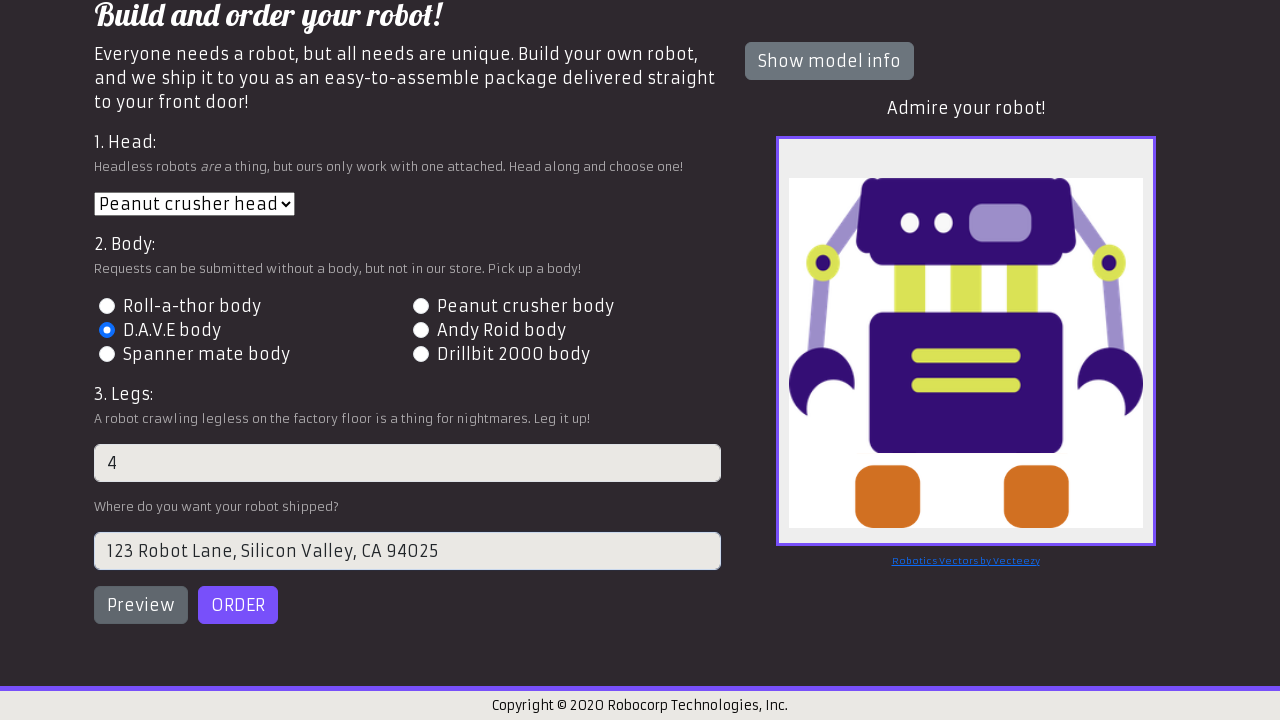

Robot preview image loaded
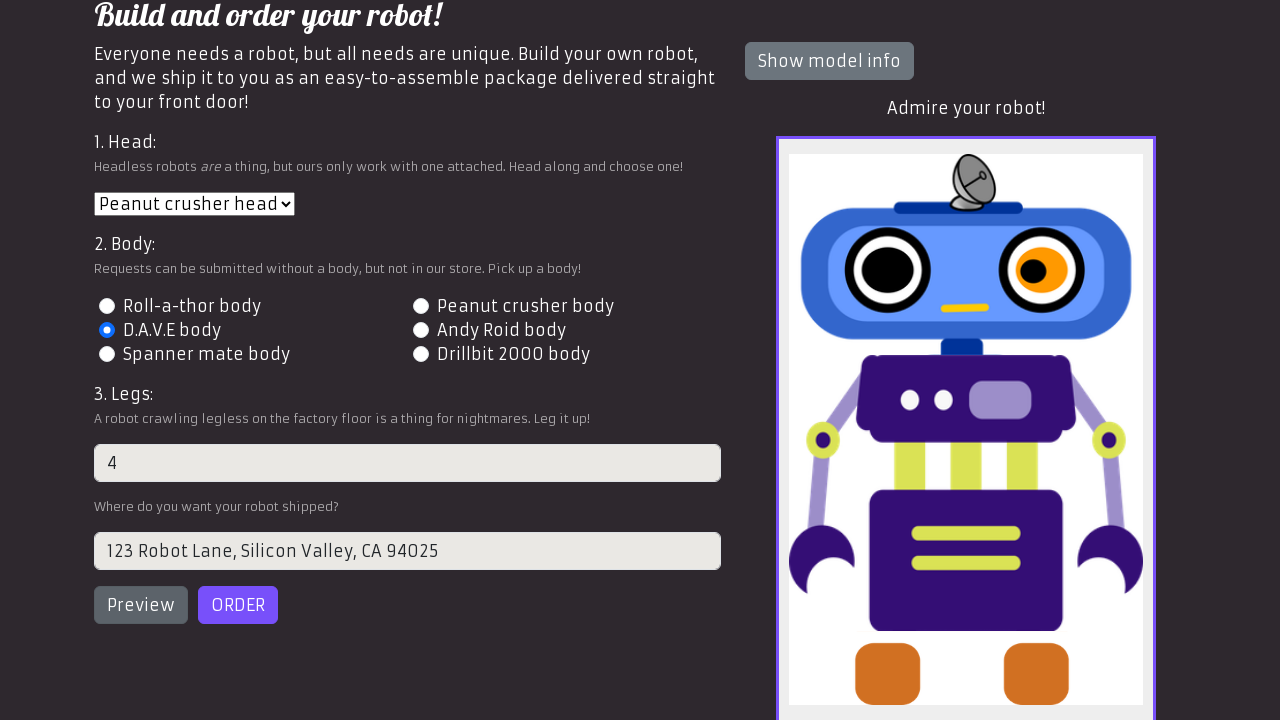

Clicked order button (attempt 1) at (238, 605) on #order
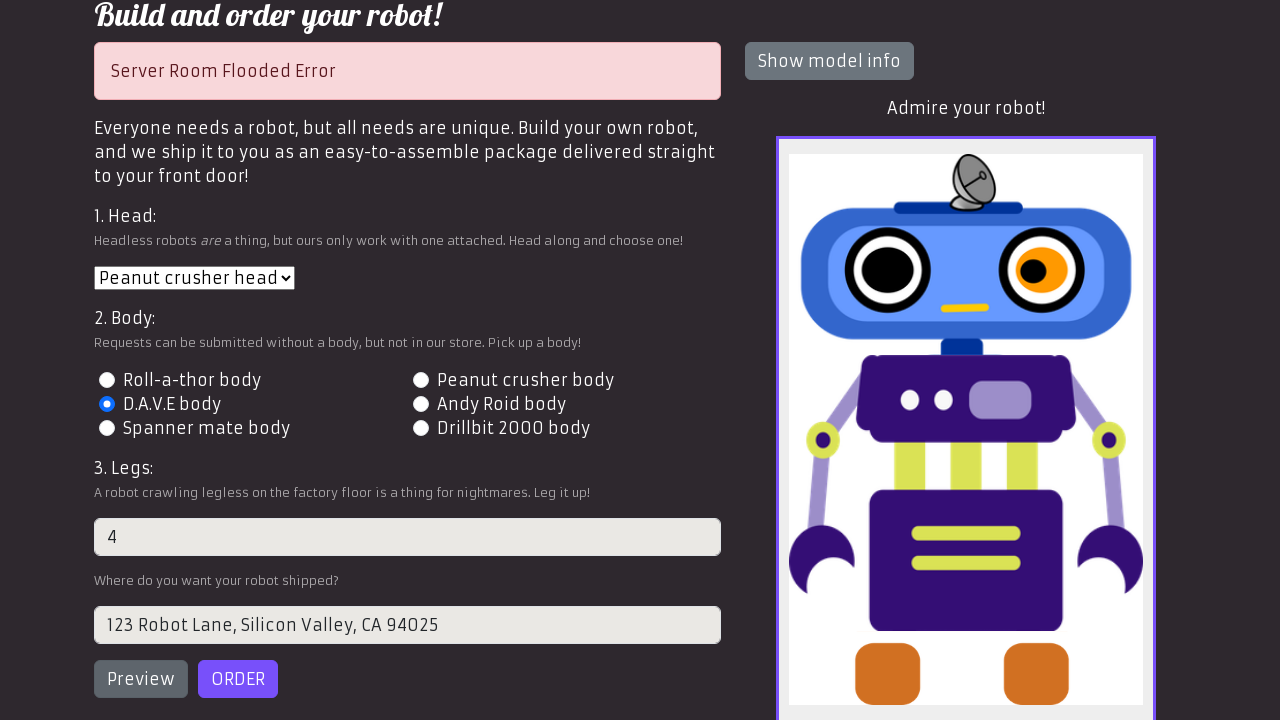

Clicked order button (attempt 2) at (238, 679) on #order
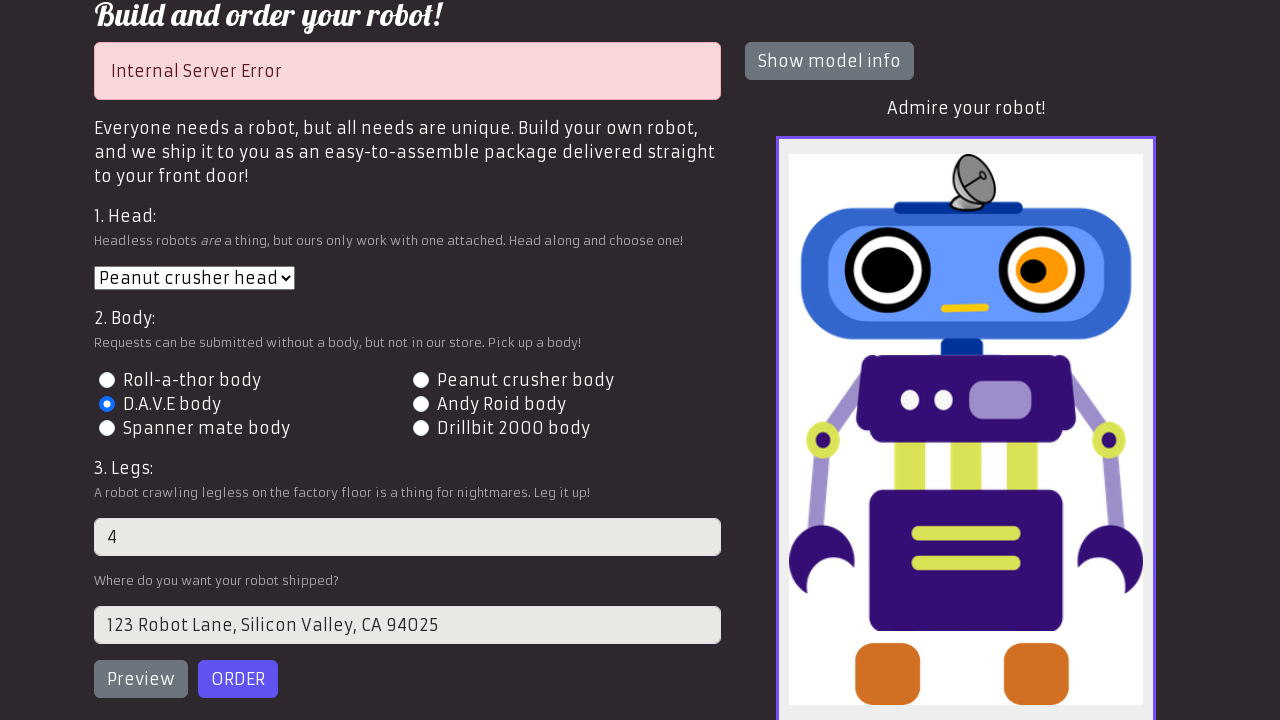

Clicked order button (attempt 3) at (238, 679) on #order
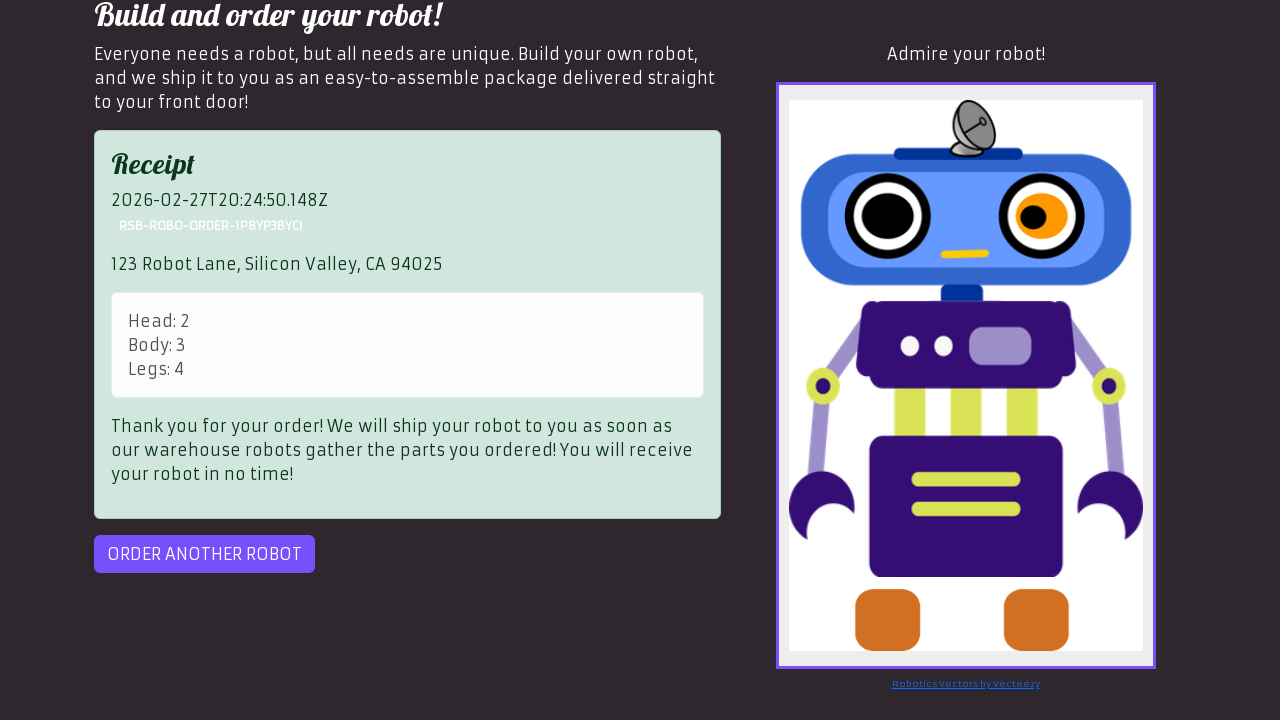

Order receipt displayed successfully
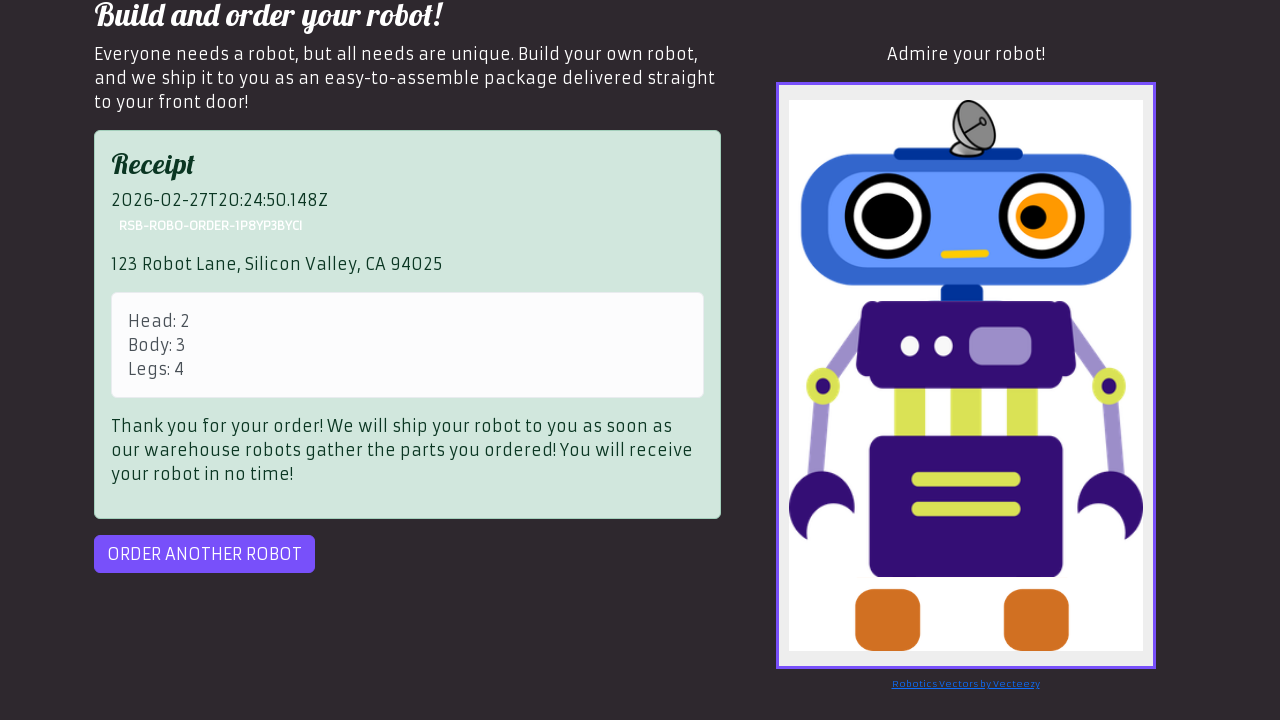

Clicked order another robot button at (204, 554) on #order-another
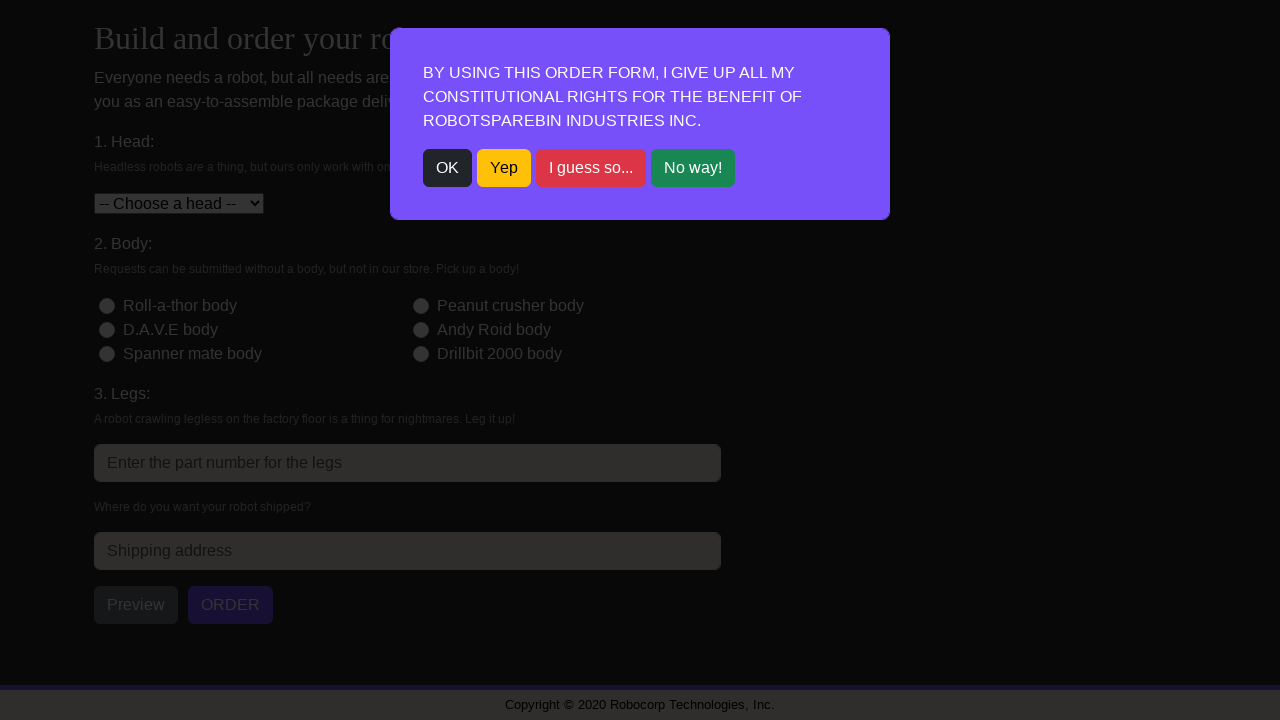

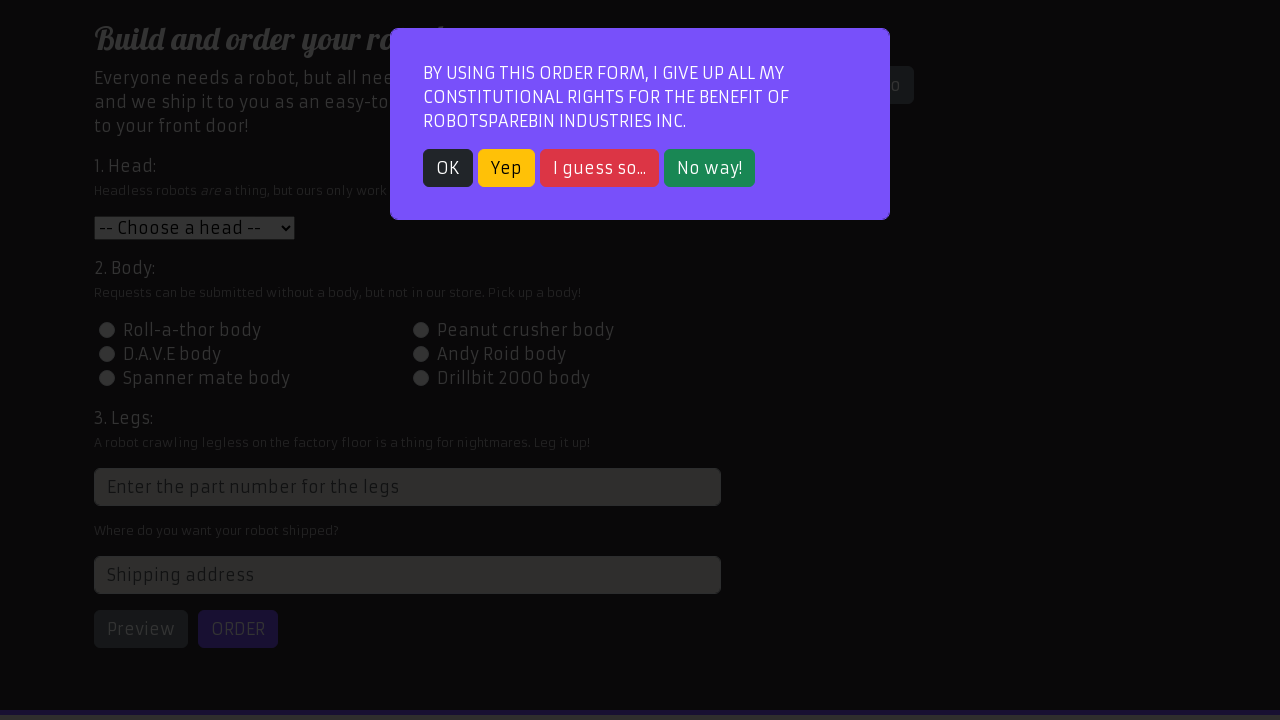